Navigates to Chile's Central Bank website and verifies that the UF (Unidad de Fomento) indicator element is displayed on the page.

Starting URL: http://www.bcentral.cl

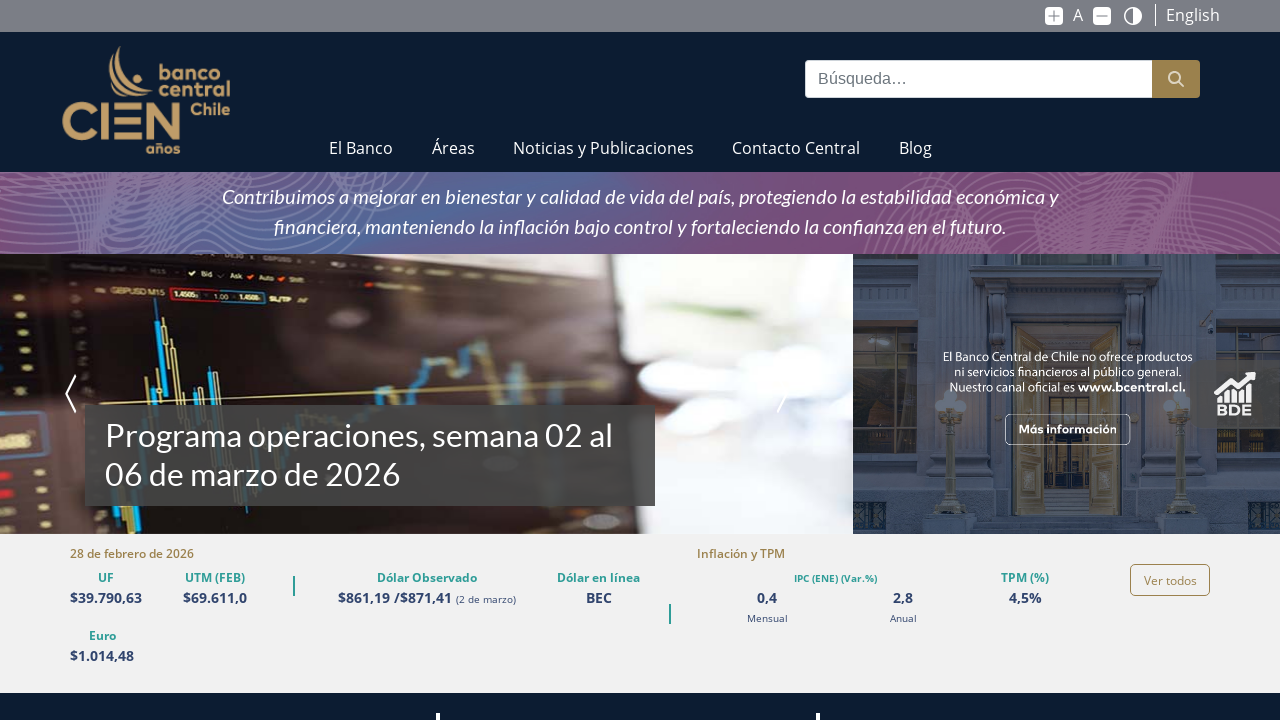

Waited for UF indicator element to be visible on Chile Central Bank website
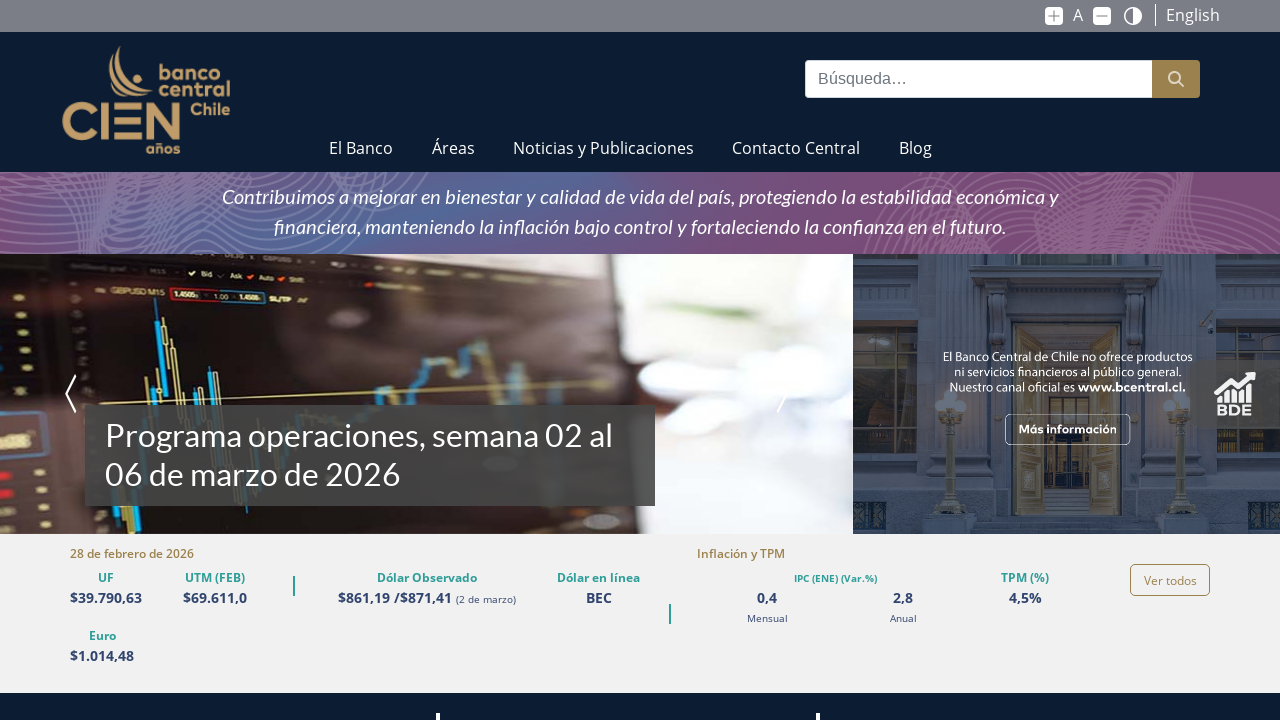

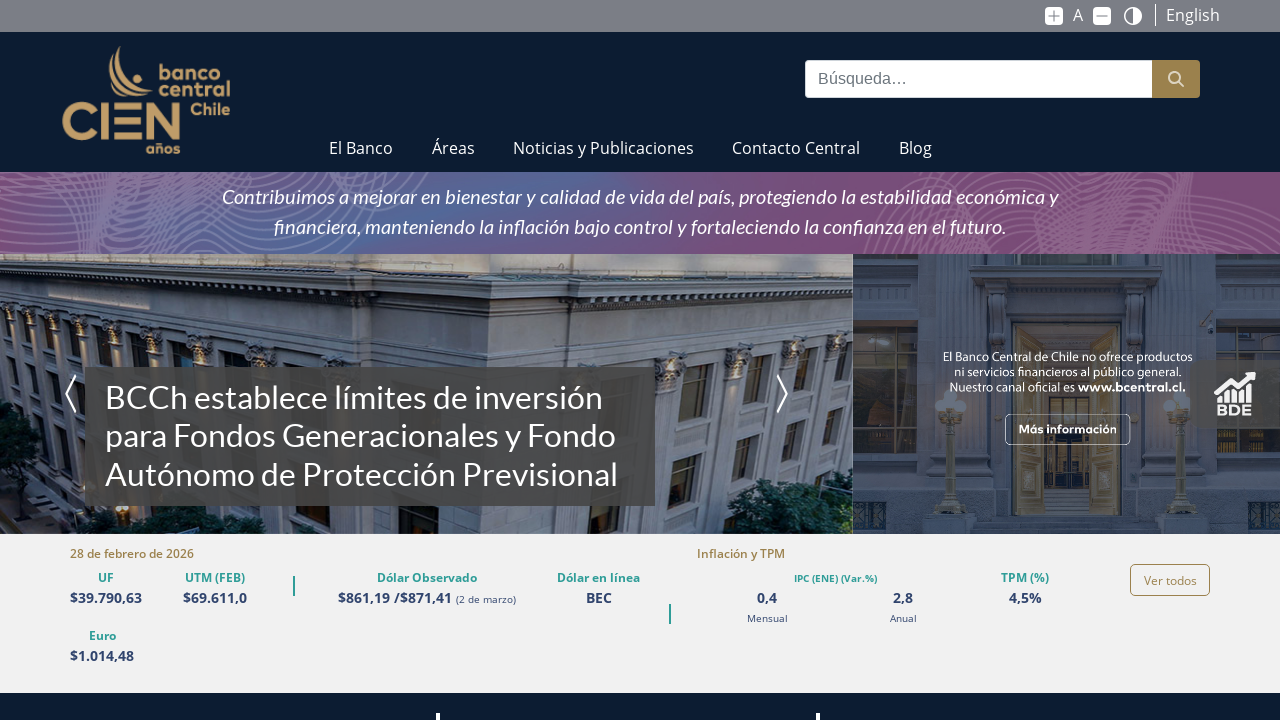